Tests the search/autocomplete functionality on The Souled Store website by entering a search term and submitting the search

Starting URL: https://www.thesouledstore.com/autocomplete

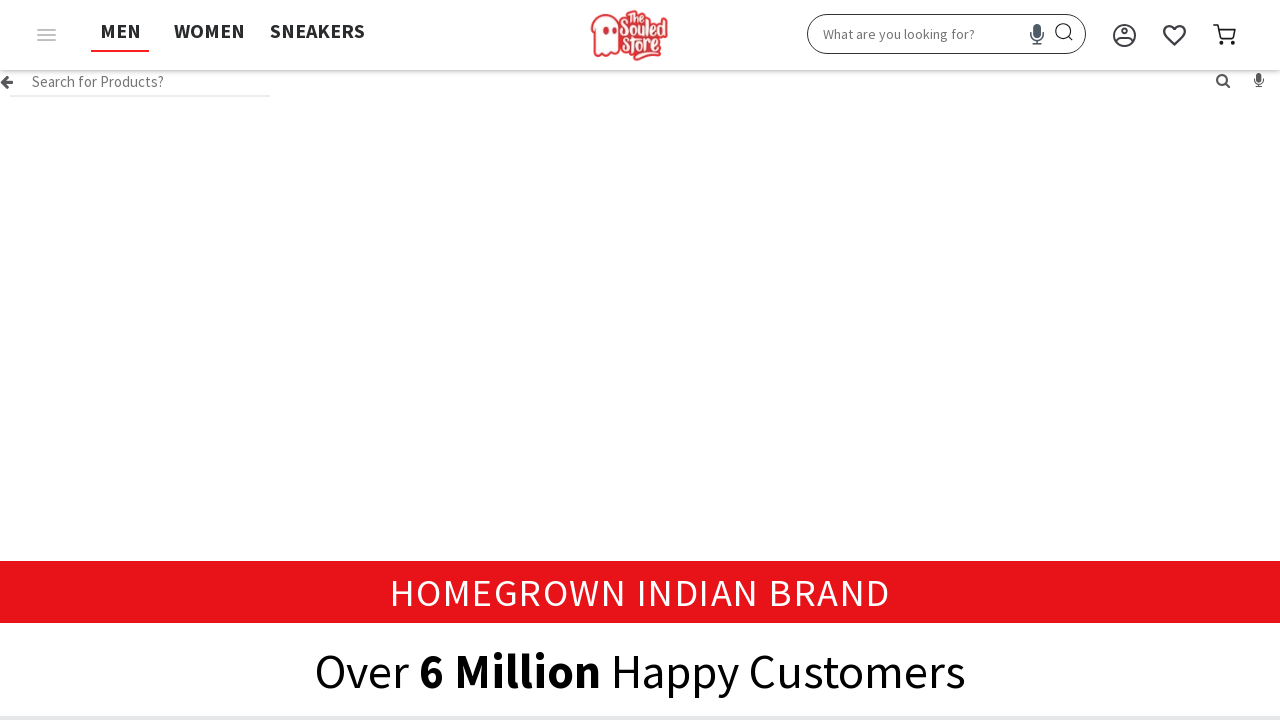

Search input field became available
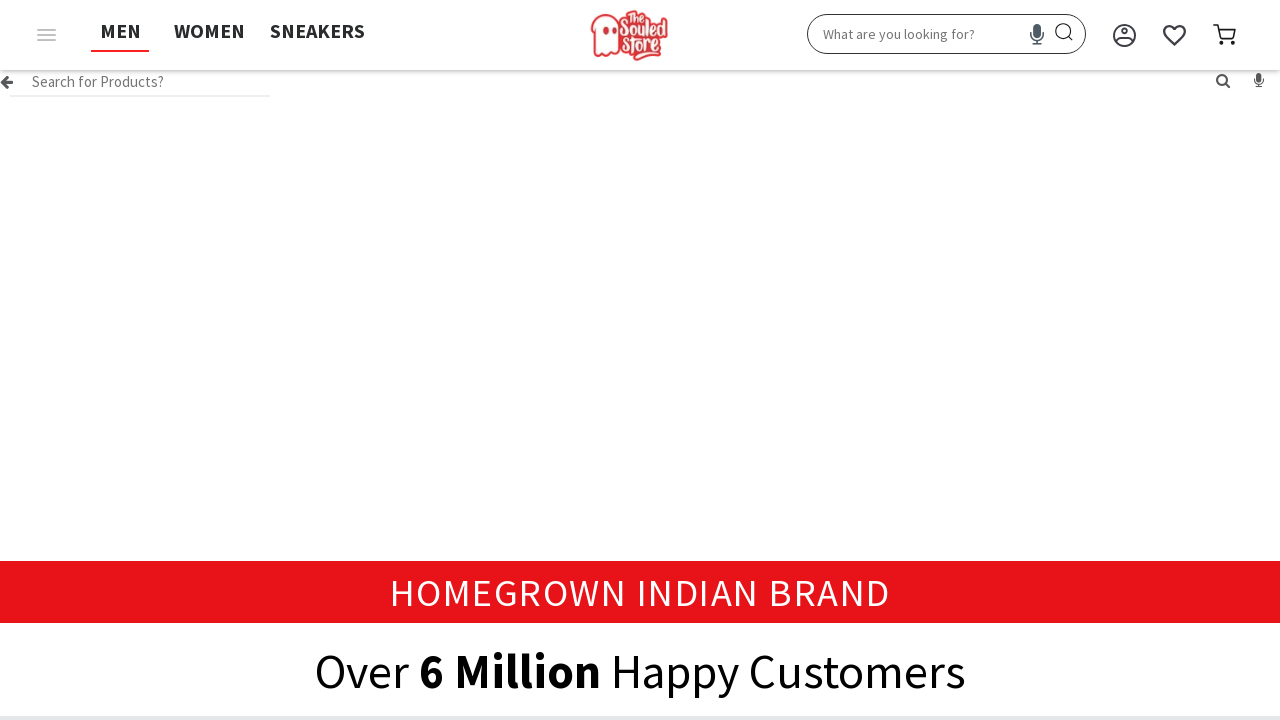

Entered 'shirt' in search field on input
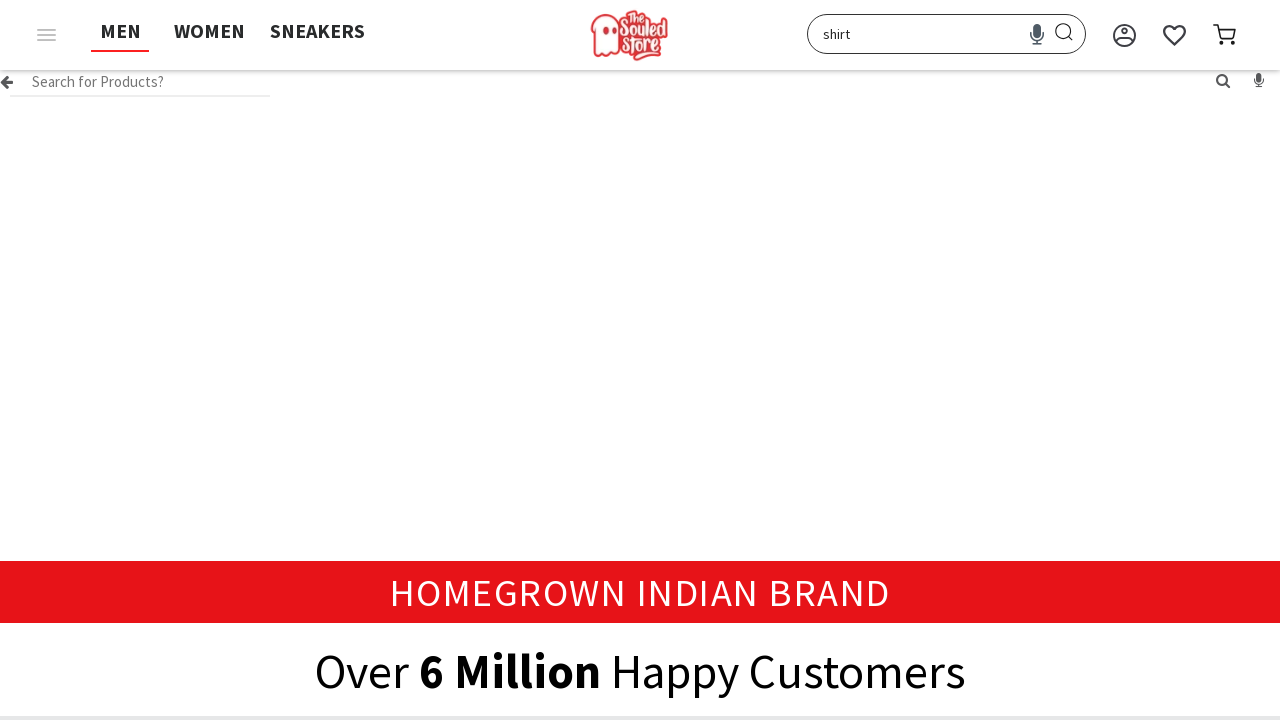

Pressed Enter to submit search query on input
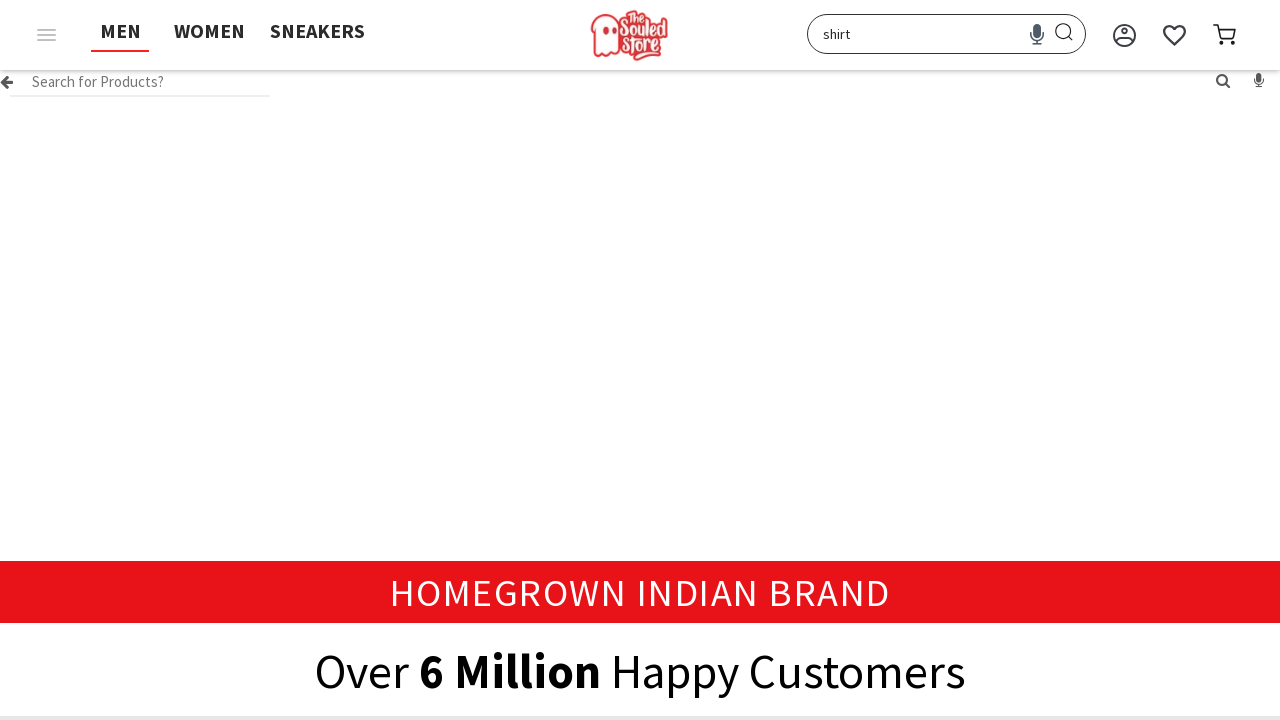

Search results page loaded completely
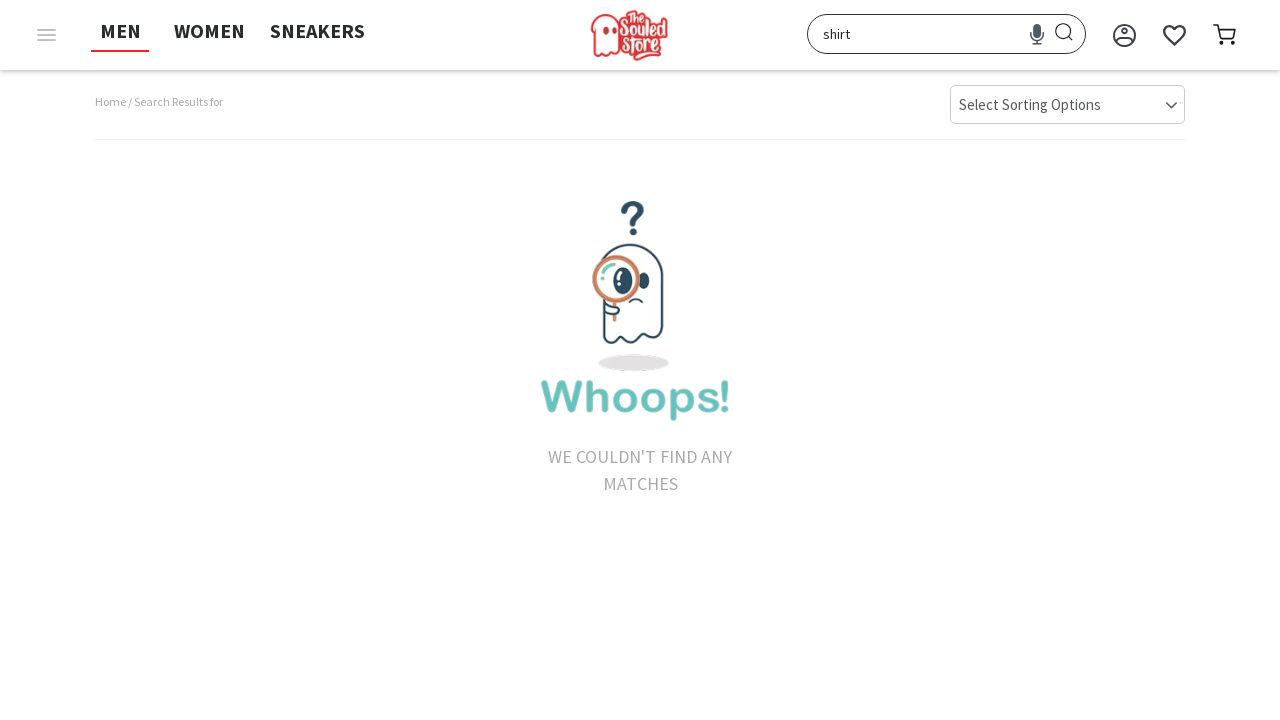

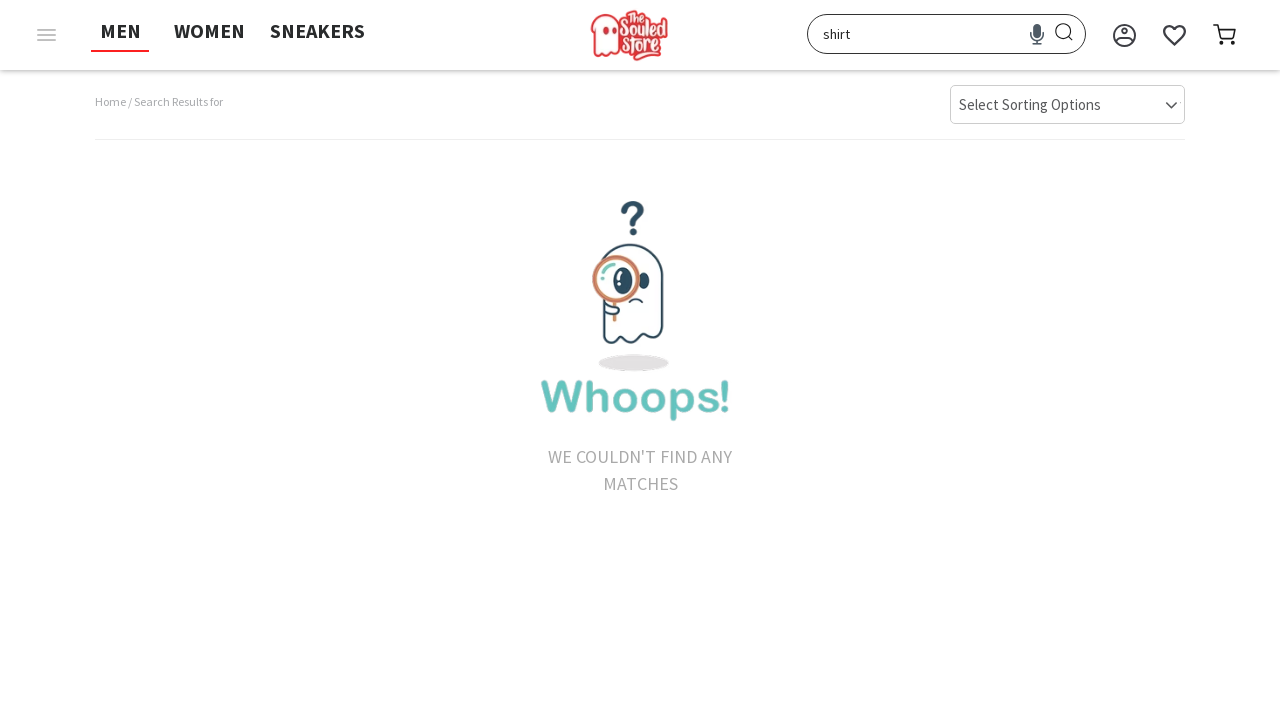